Tests dynamic properties page by waiting for and clicking a button that becomes visible after a delay

Starting URL: https://demoqa.com/dynamic-properties

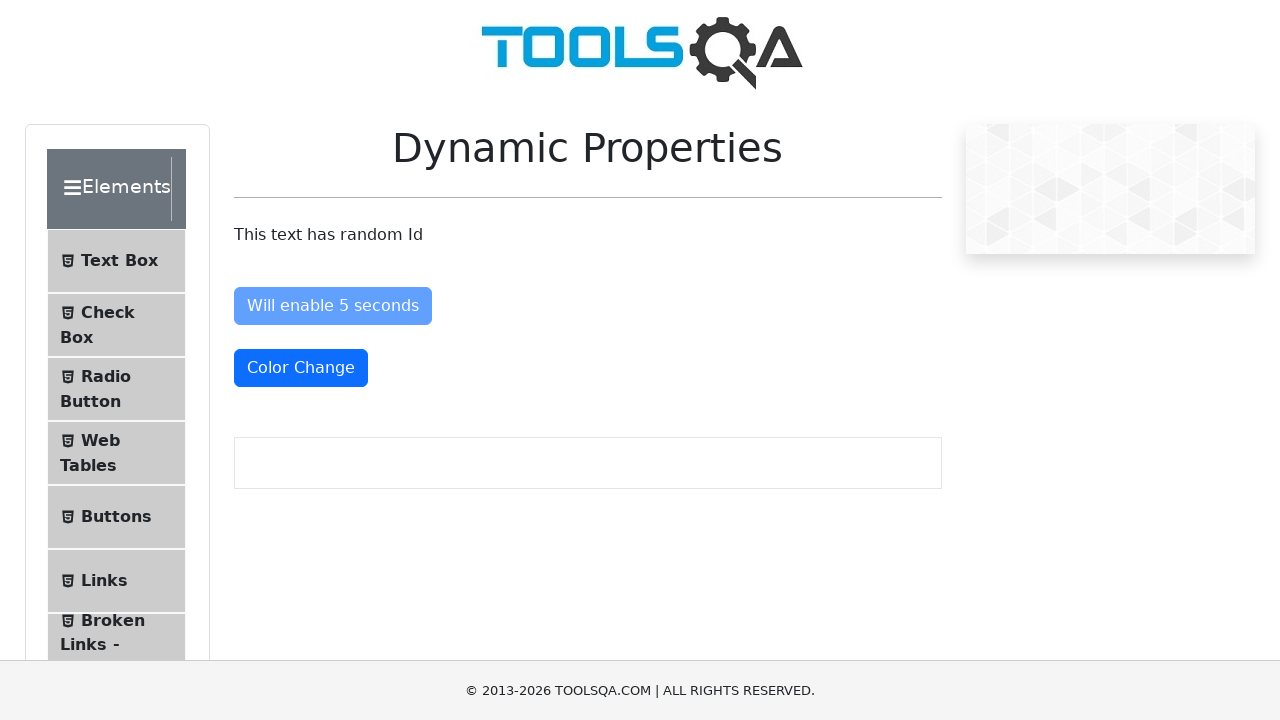

Navigated to dynamic properties page
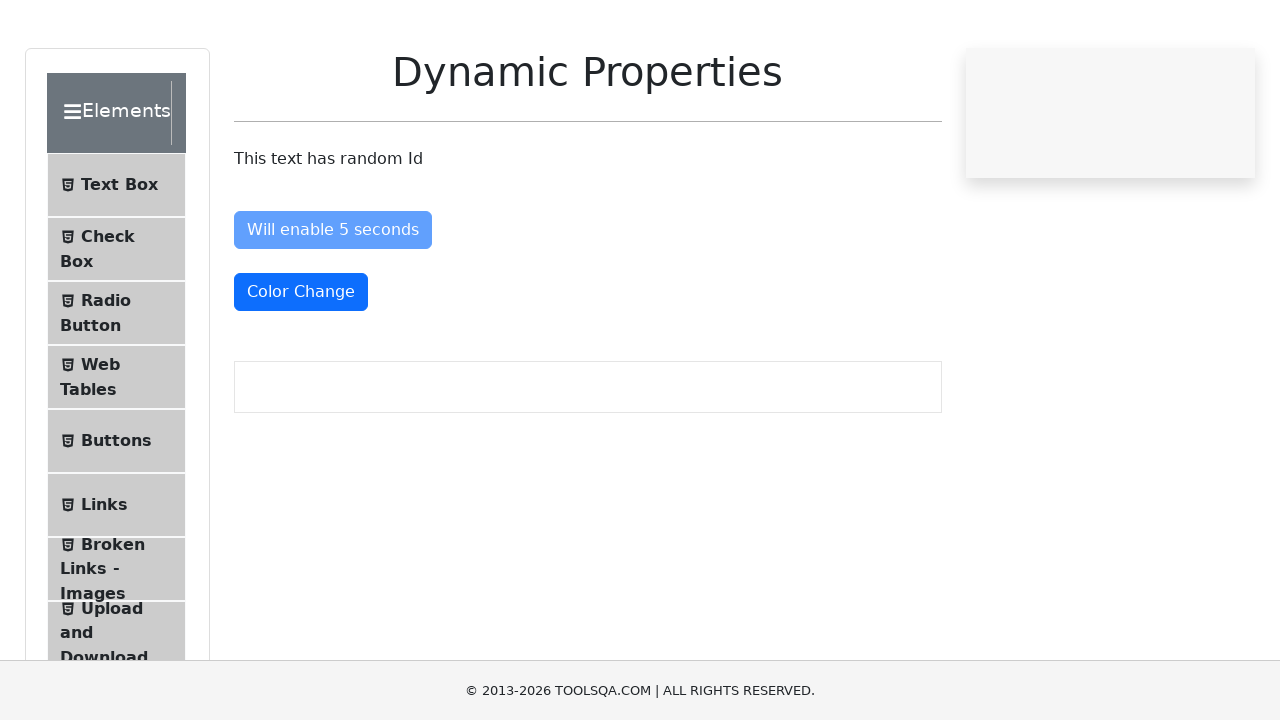

Located button that becomes visible after delay
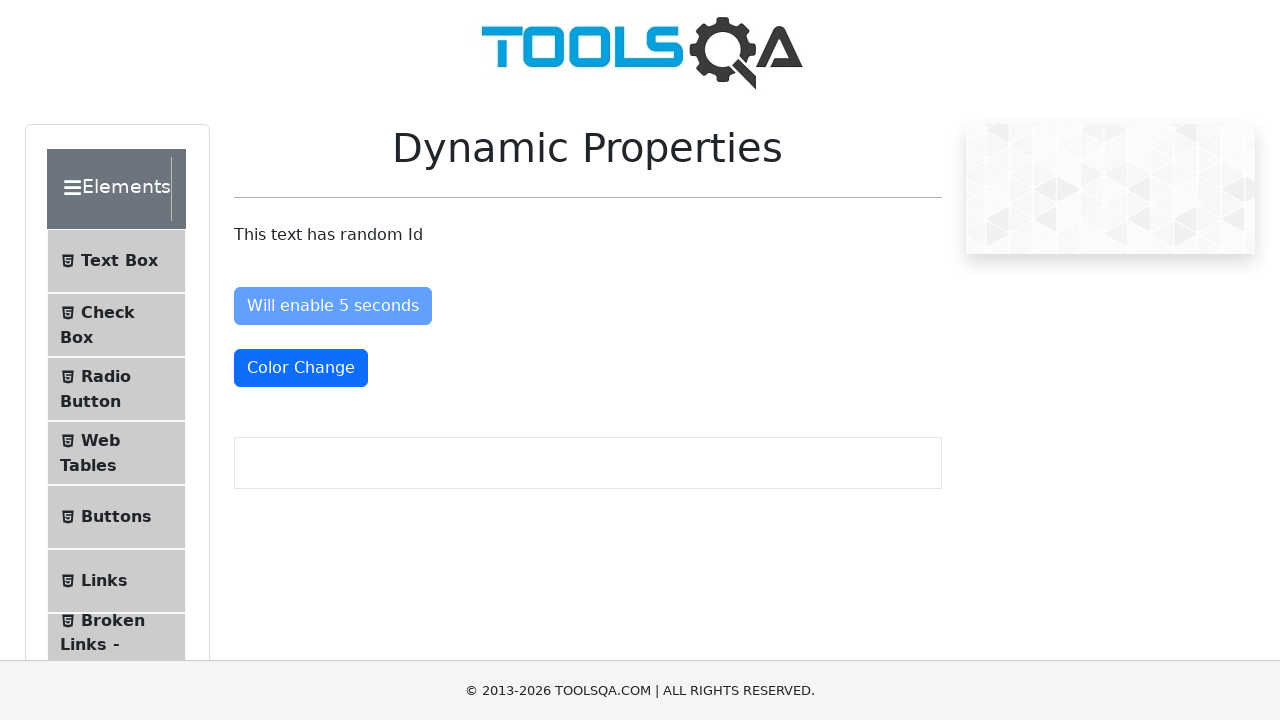

Clicked the button that appeared after delay at (338, 430) on #visibleAfter
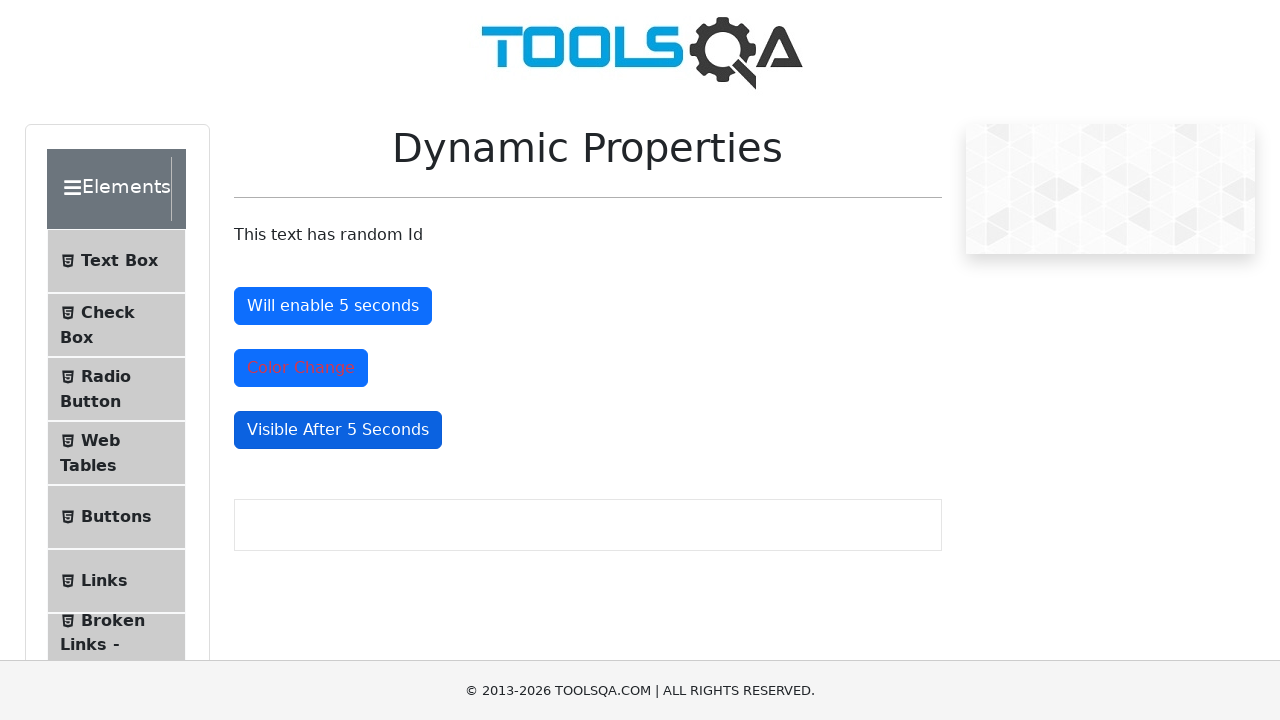

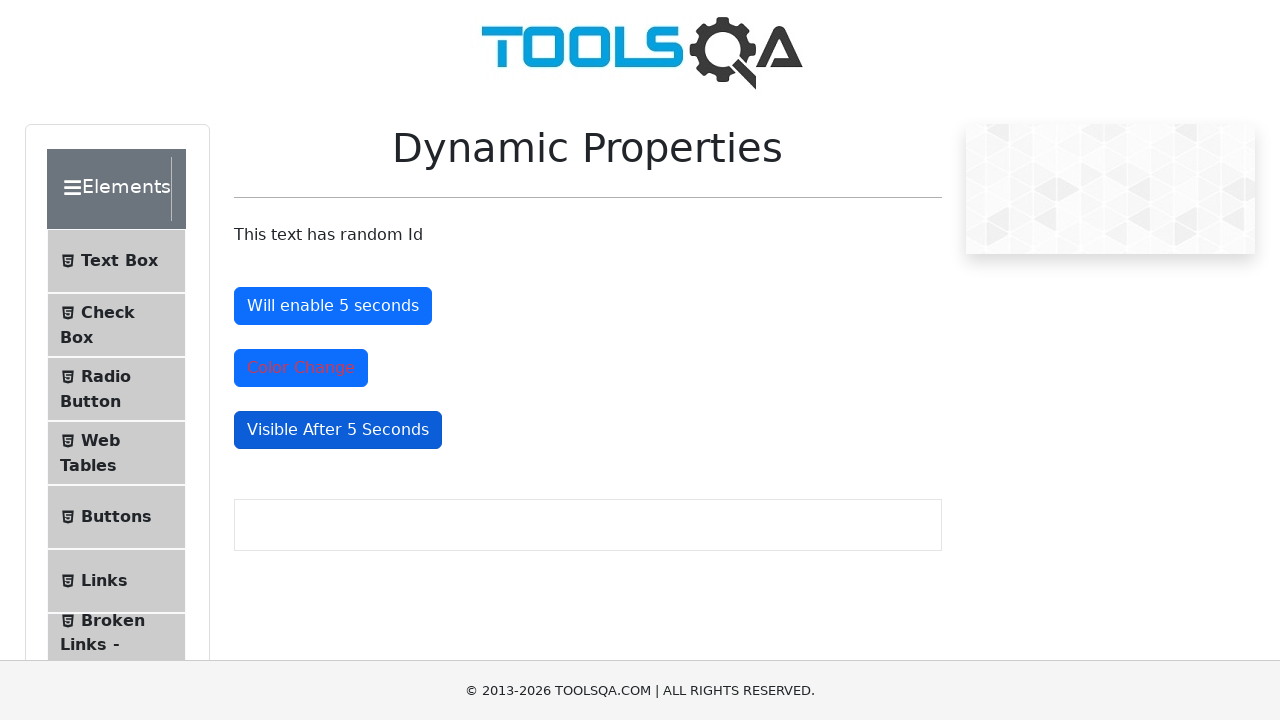